Tests that entered text is trimmed when editing a todo item.

Starting URL: https://demo.playwright.dev/todomvc

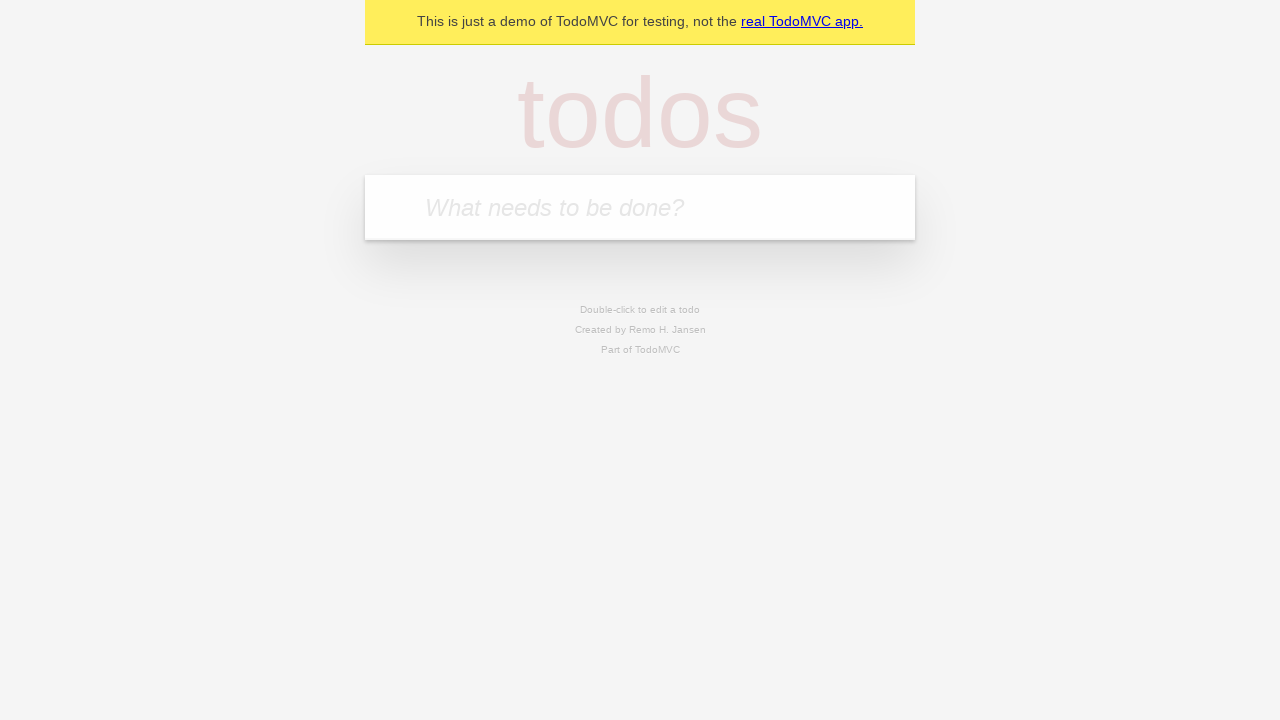

Filled todo input with 'buy some cheese' on internal:attr=[placeholder="What needs to be done?"i]
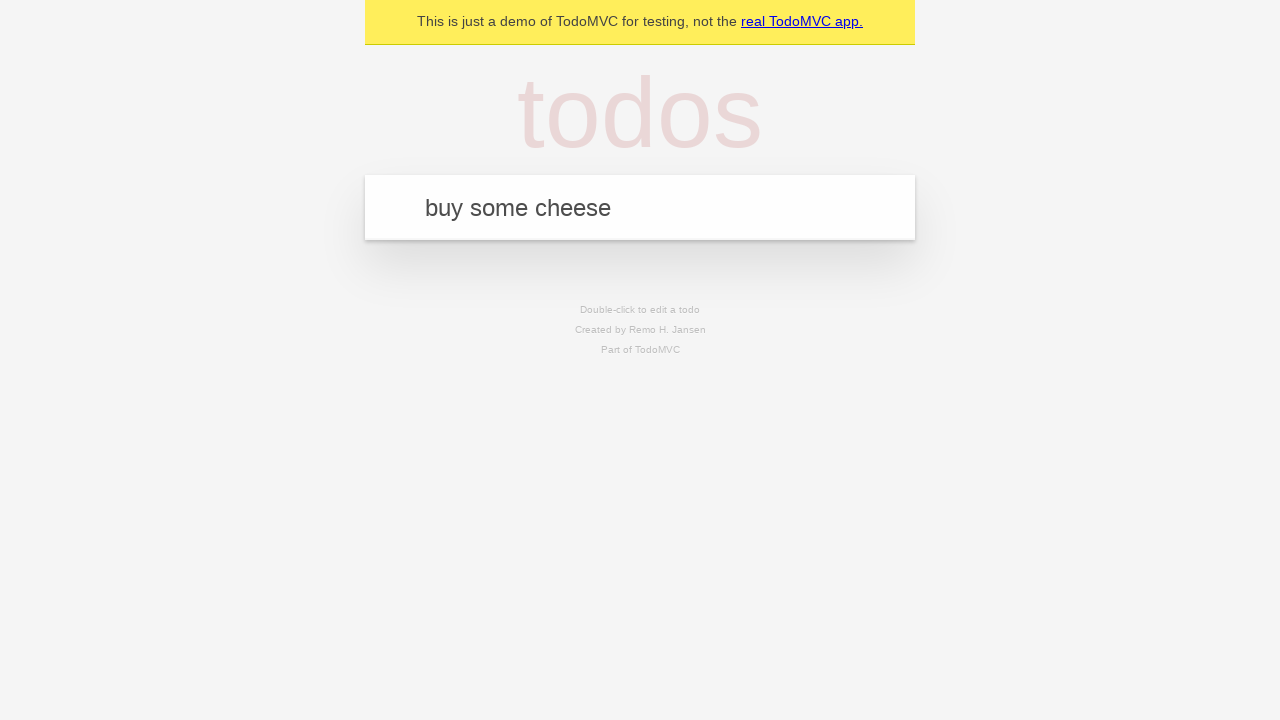

Pressed Enter to add first todo on internal:attr=[placeholder="What needs to be done?"i]
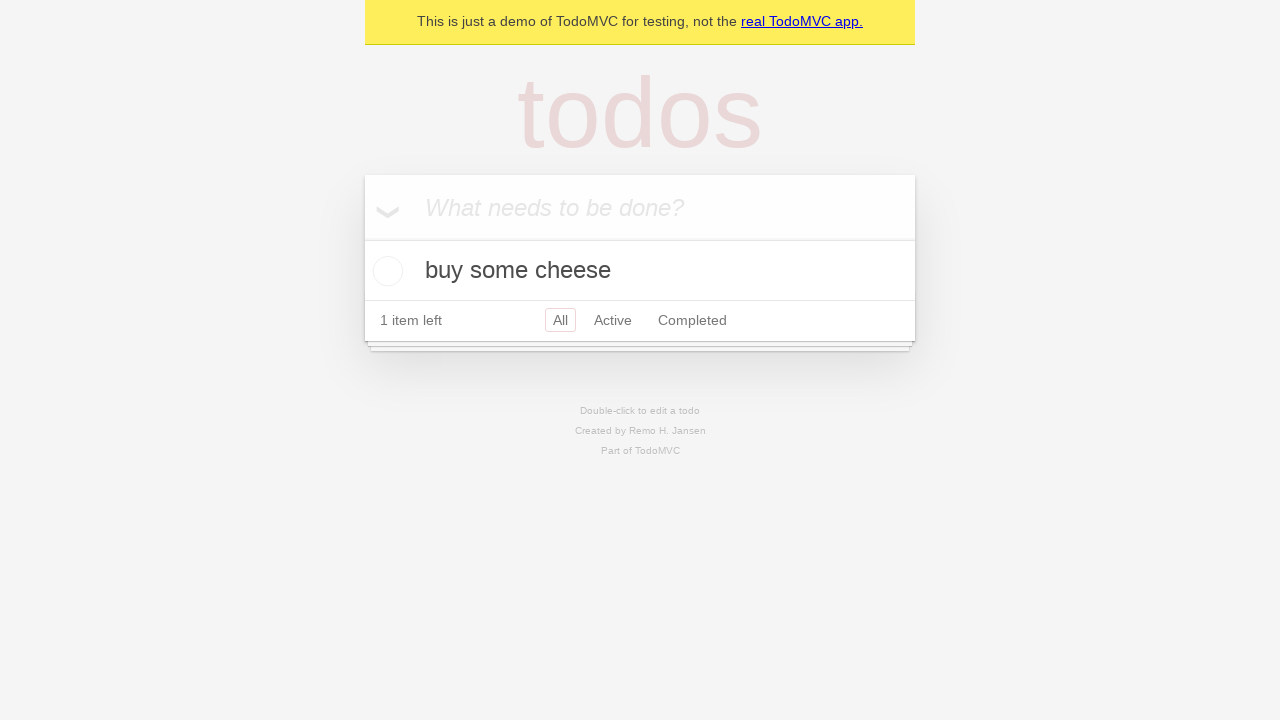

Filled todo input with 'feed the cat' on internal:attr=[placeholder="What needs to be done?"i]
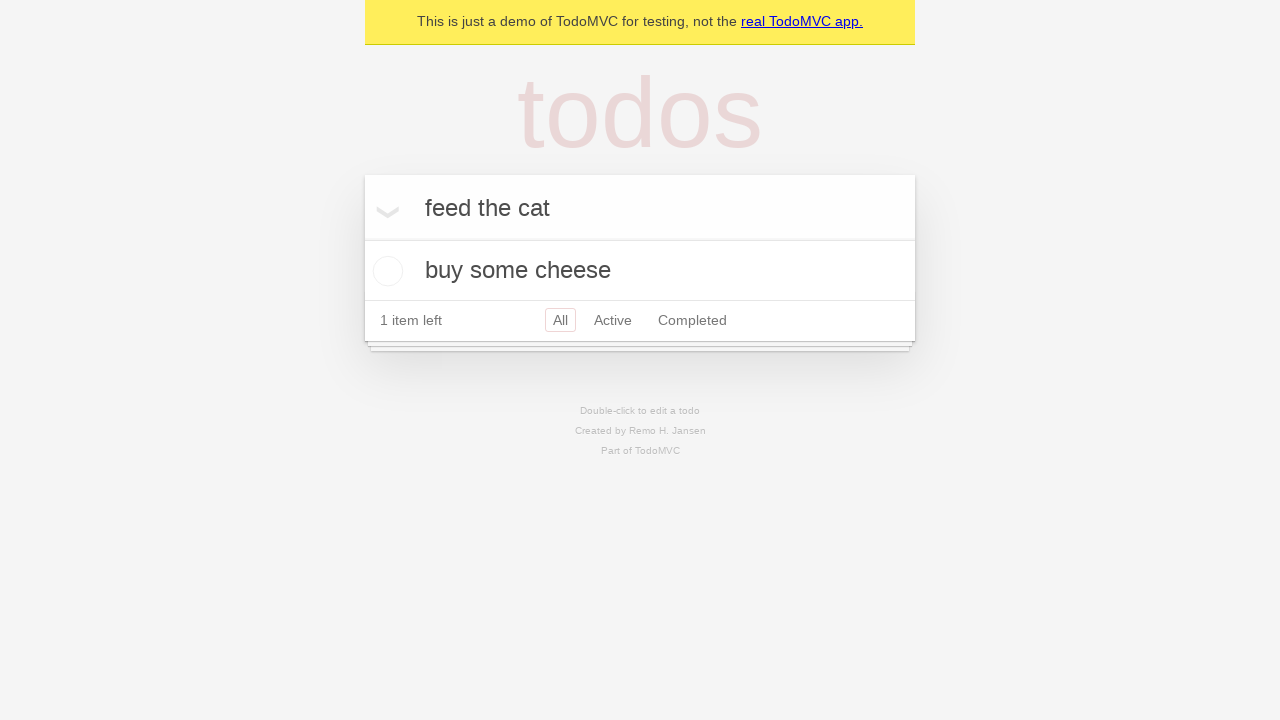

Pressed Enter to add second todo on internal:attr=[placeholder="What needs to be done?"i]
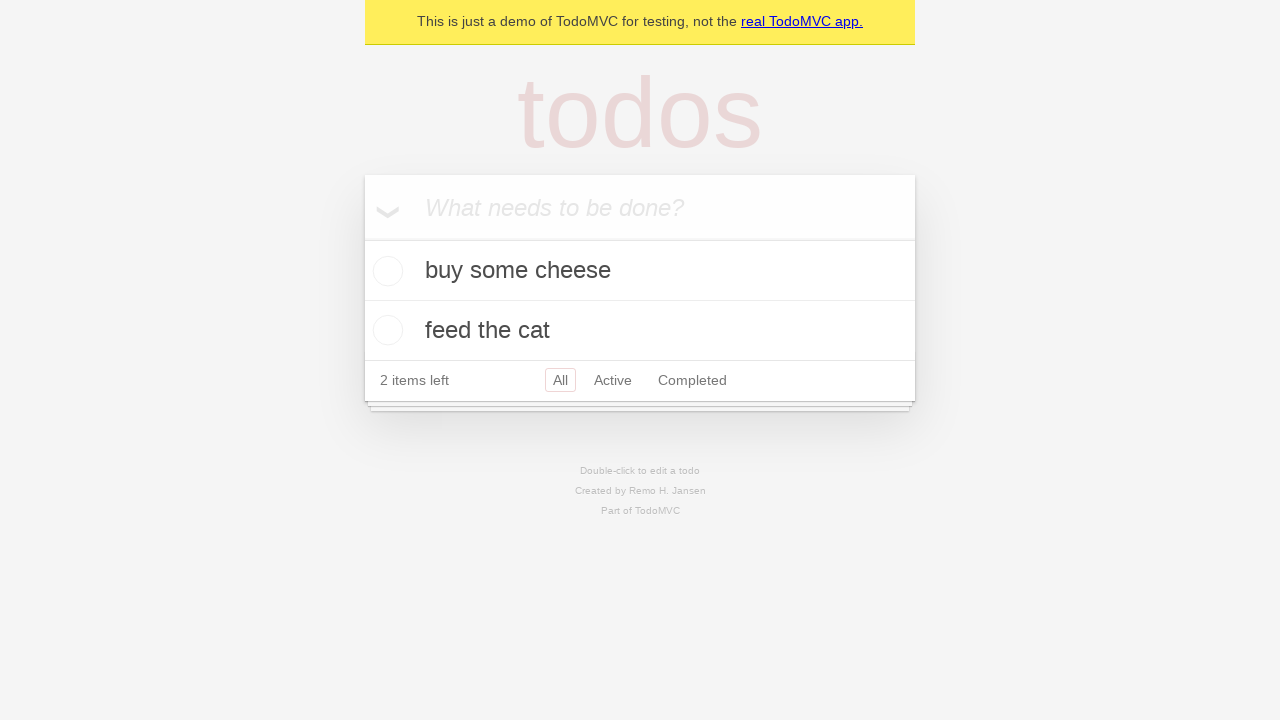

Filled todo input with 'book a doctors appointment' on internal:attr=[placeholder="What needs to be done?"i]
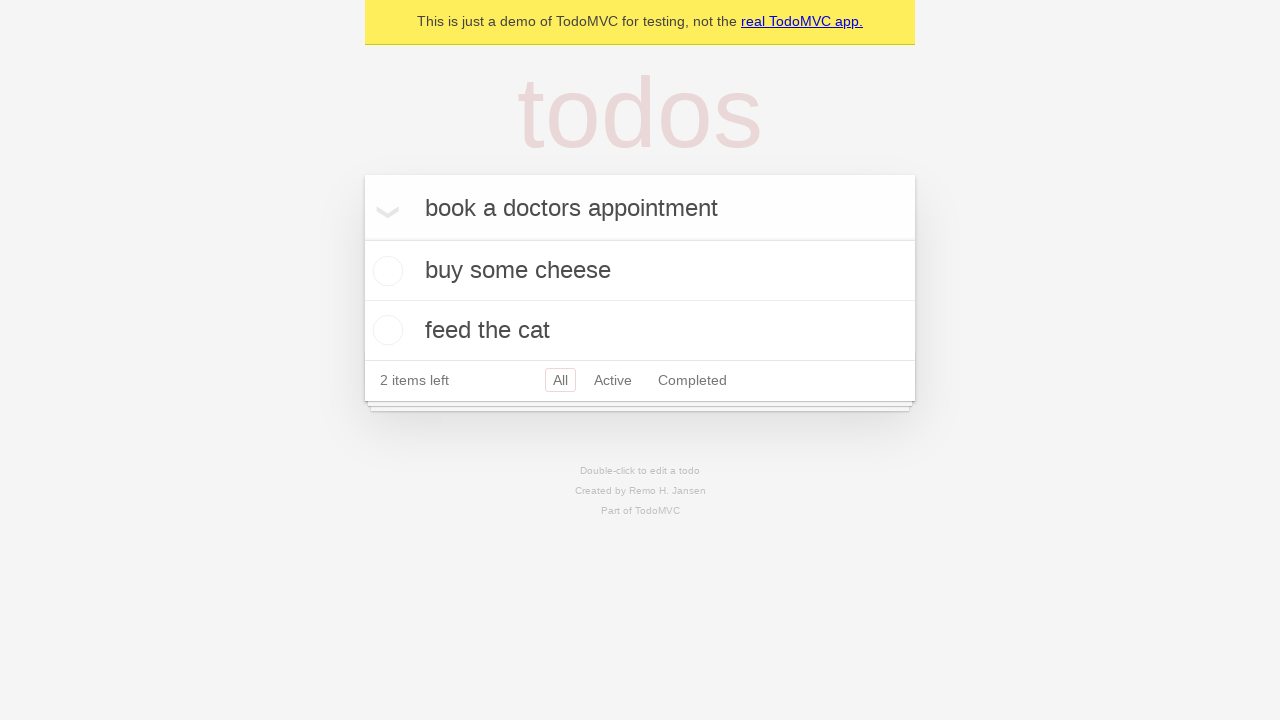

Pressed Enter to add third todo on internal:attr=[placeholder="What needs to be done?"i]
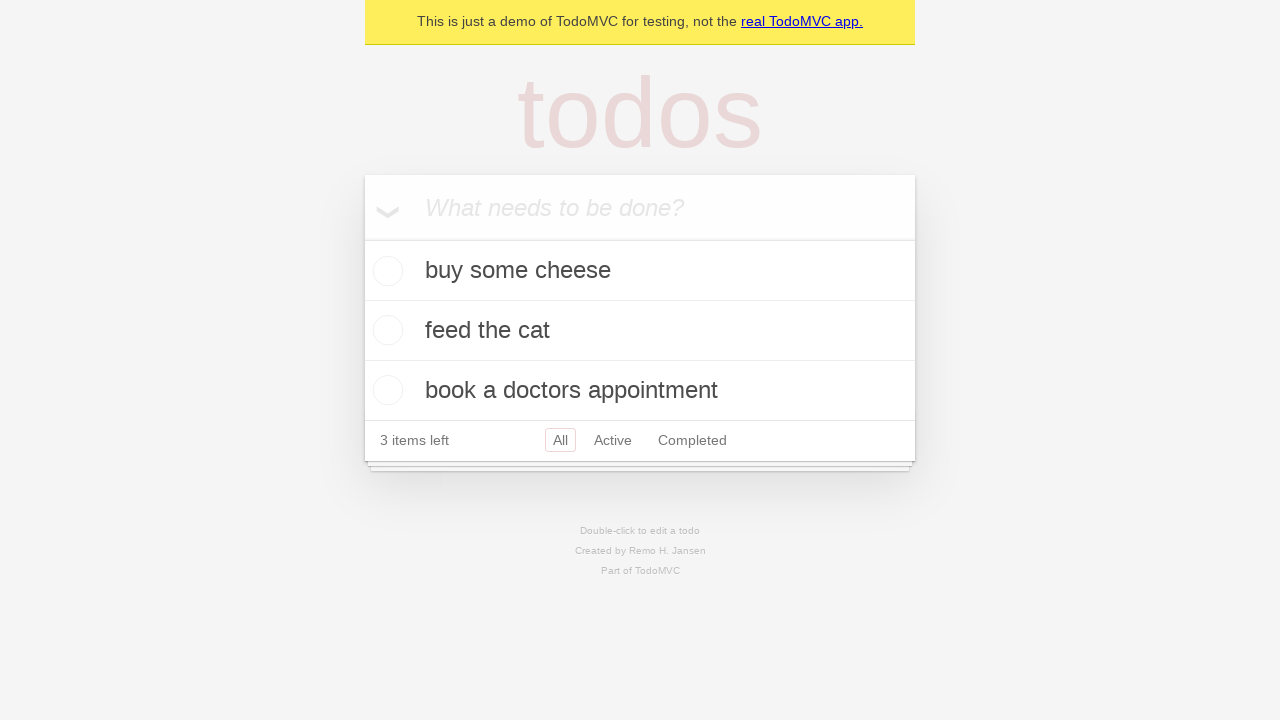

Double-clicked second todo item to enter edit mode at (640, 331) on internal:testid=[data-testid="todo-item"s] >> nth=1
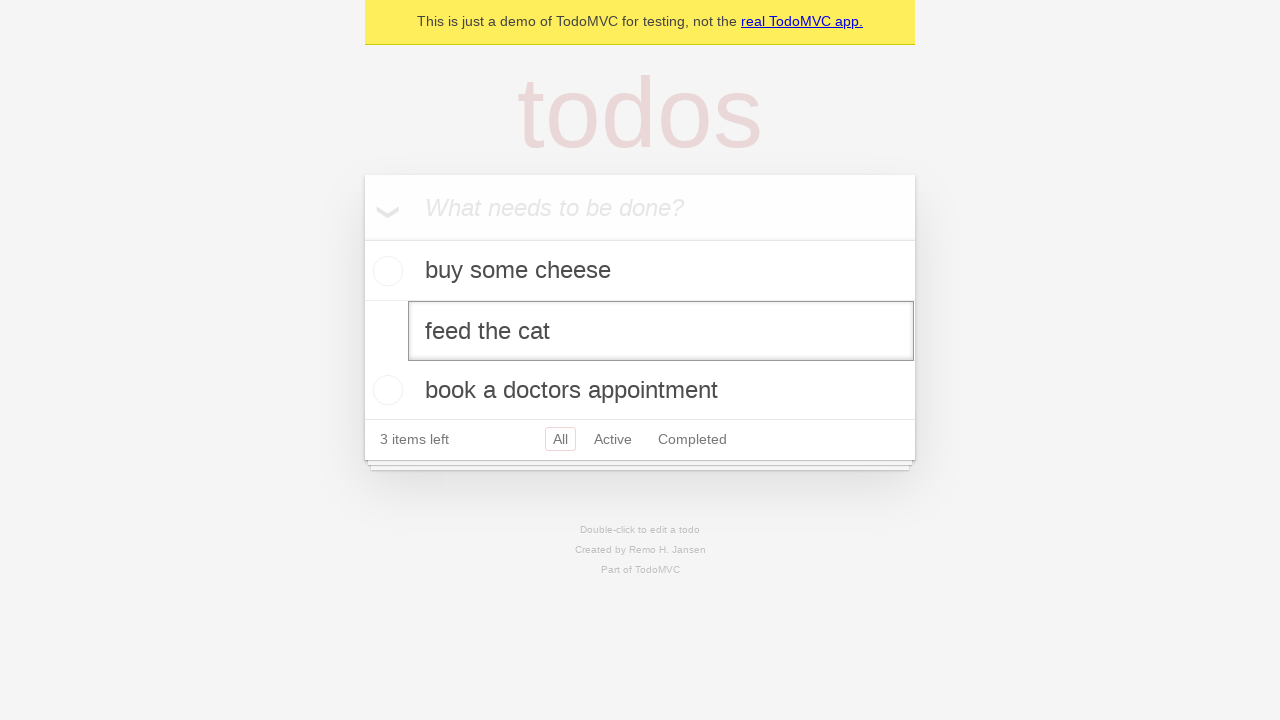

Filled edit field with text containing leading and trailing whitespace on internal:testid=[data-testid="todo-item"s] >> nth=1 >> internal:role=textbox[nam
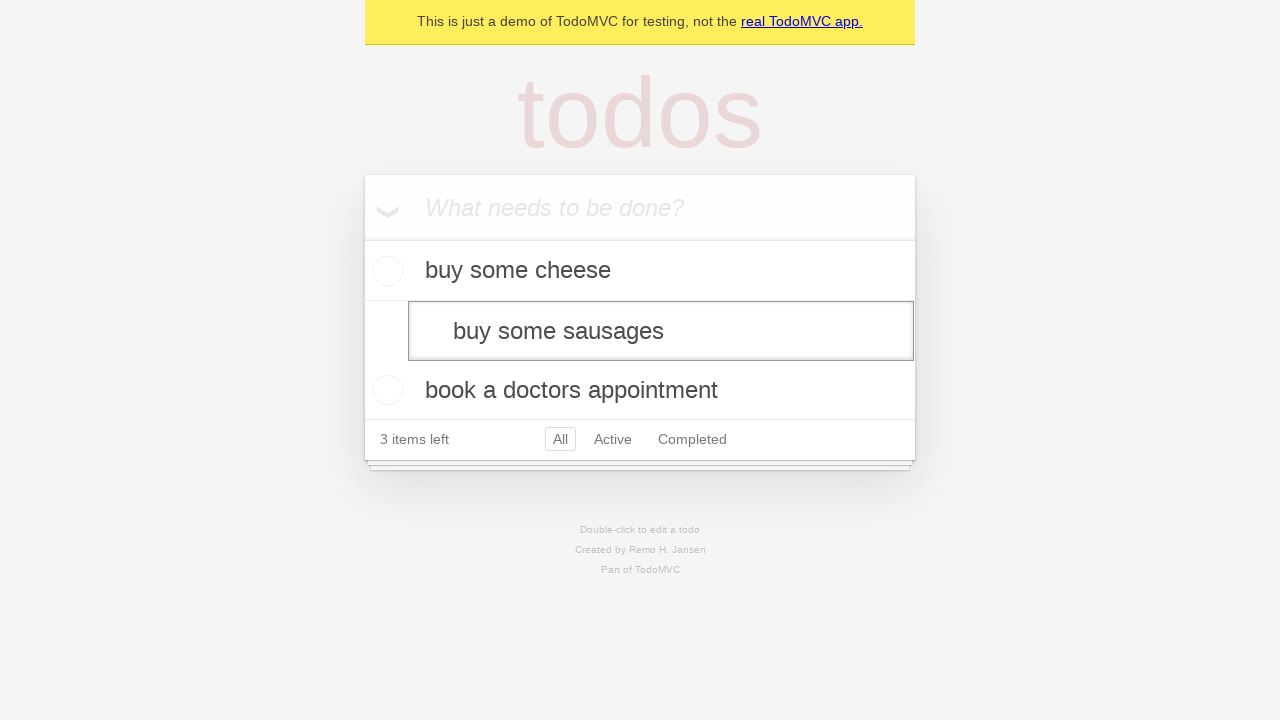

Pressed Enter to save edited todo, text should be trimmed on internal:testid=[data-testid="todo-item"s] >> nth=1 >> internal:role=textbox[nam
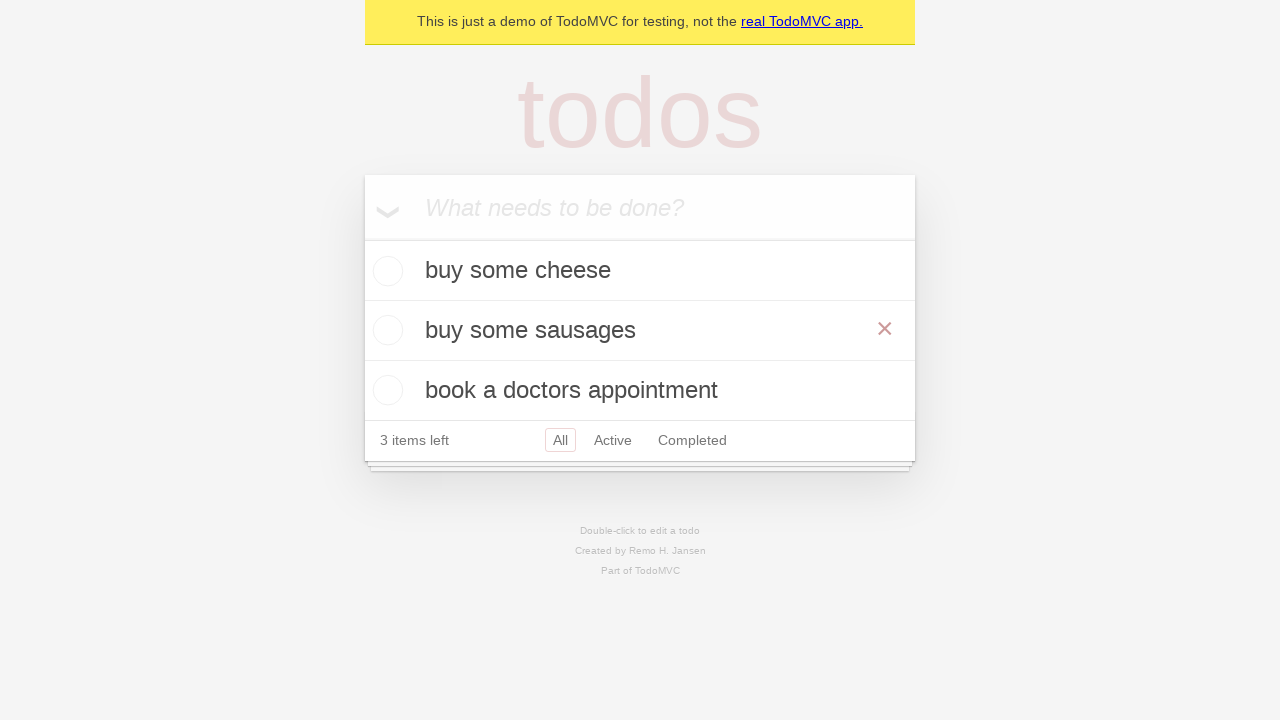

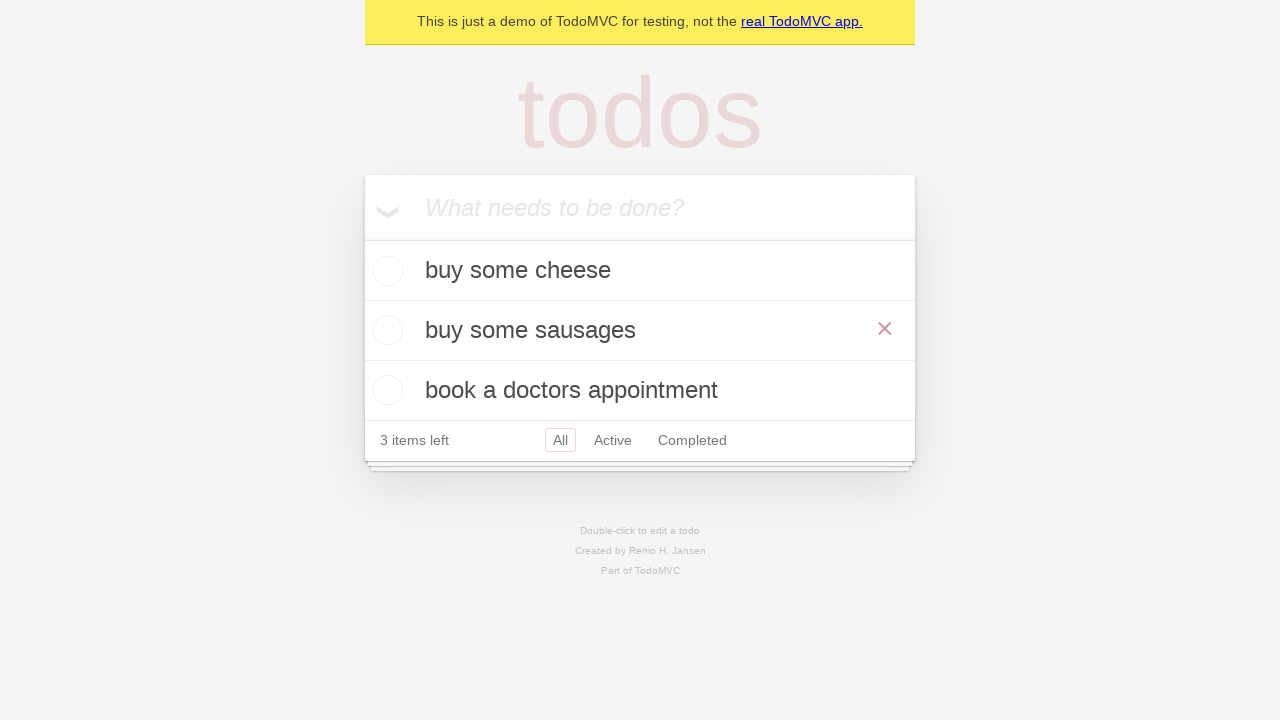